Tests that the Upcoming Events section is present on the About page by navigating to the About page and verifying the event widget exists.

Starting URL: http://www.python.org

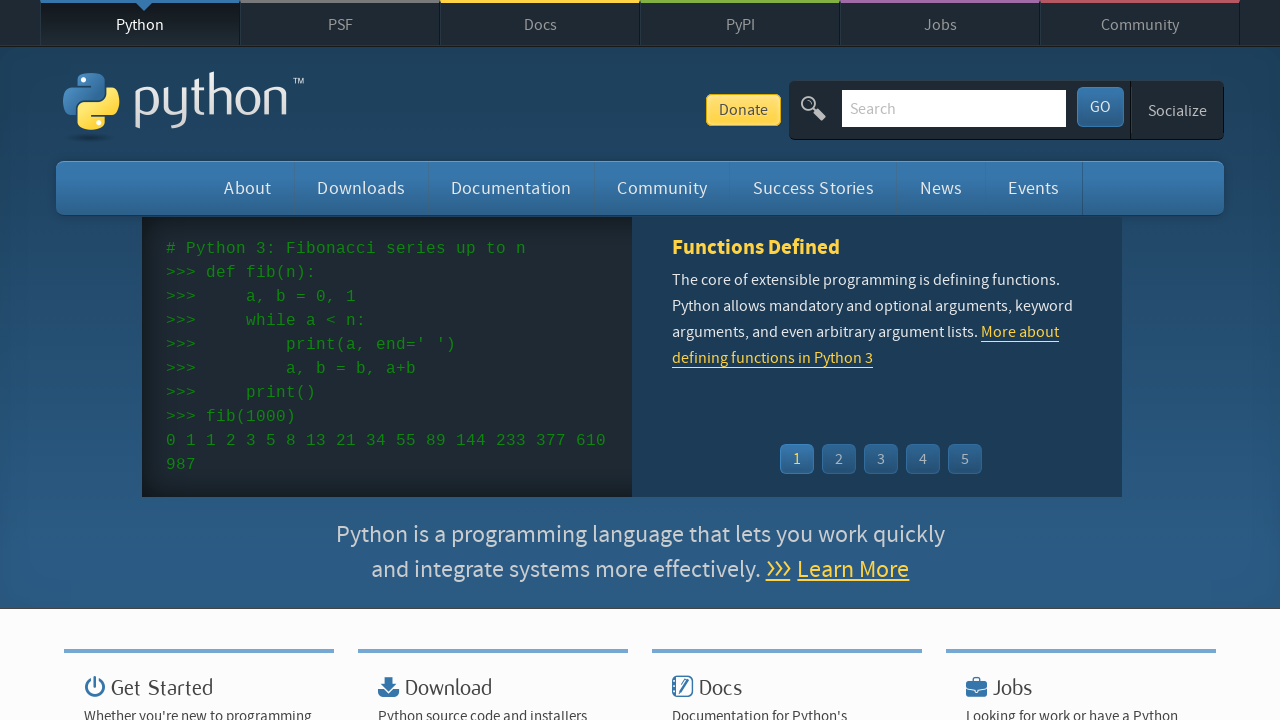

Clicked on the About link in the navigation at (248, 188) on xpath=//*[@id='about']/a
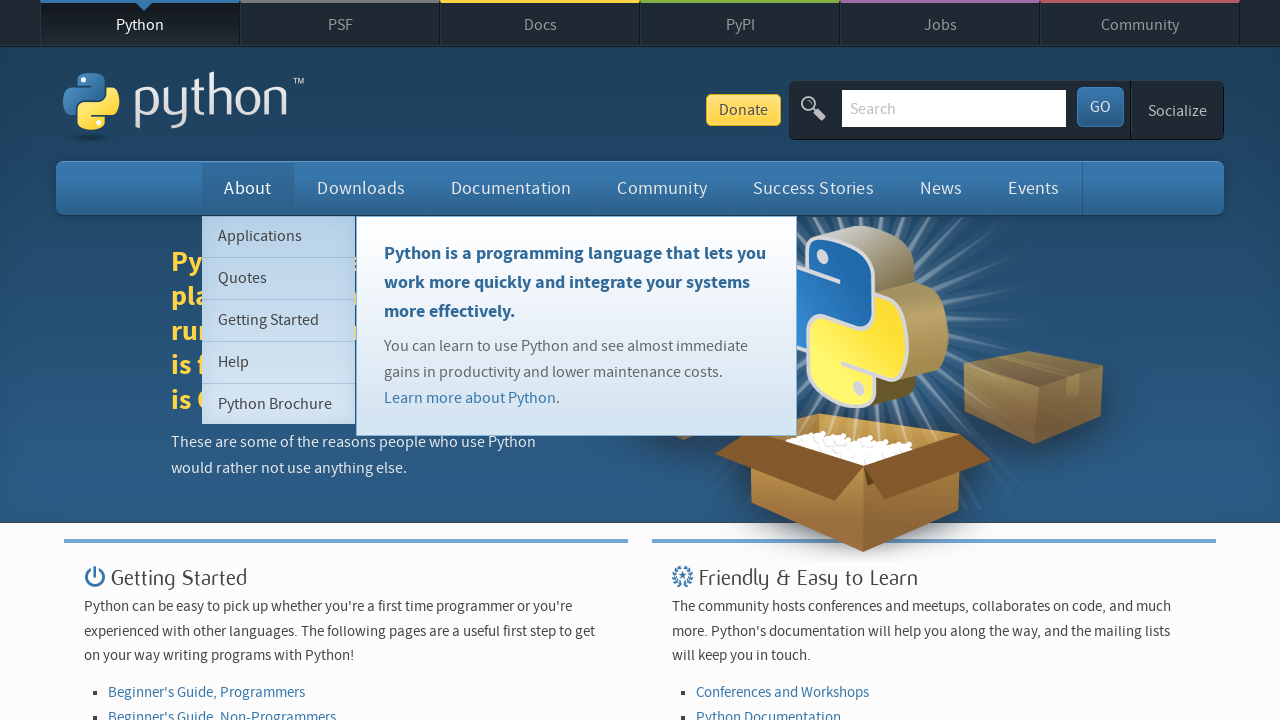

Upcoming Events section (event-widget) is now visible on the About page
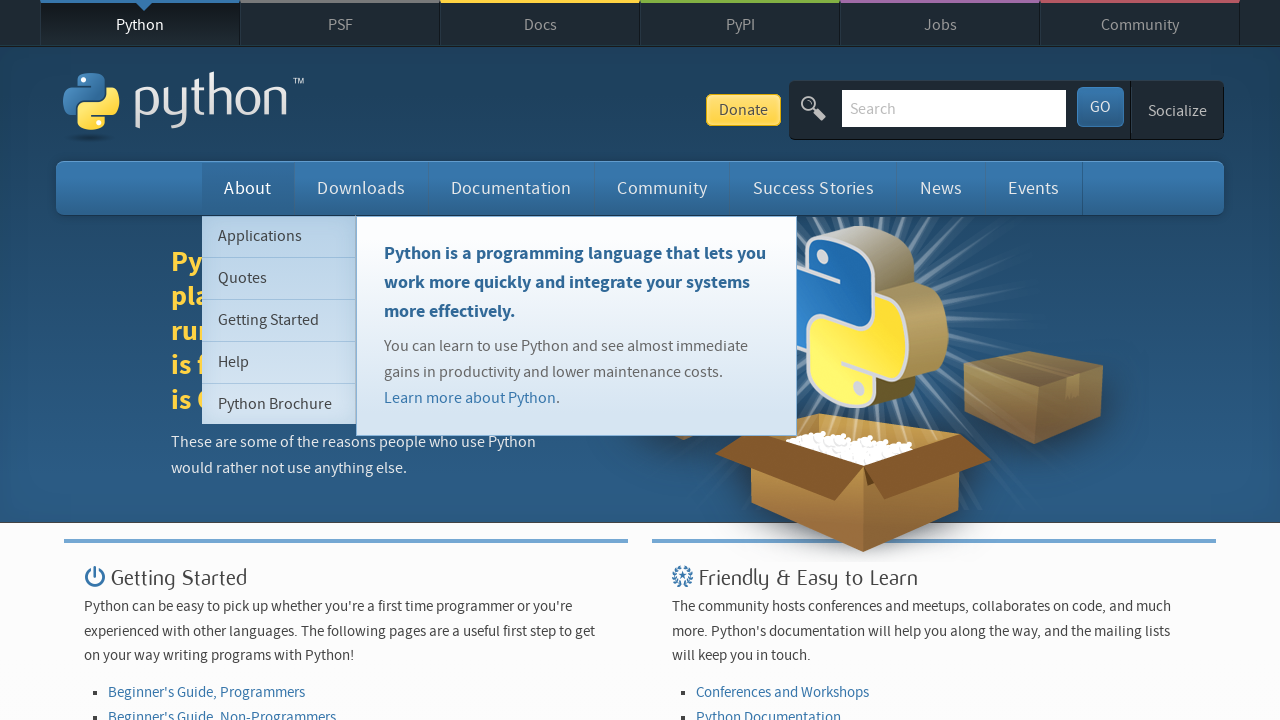

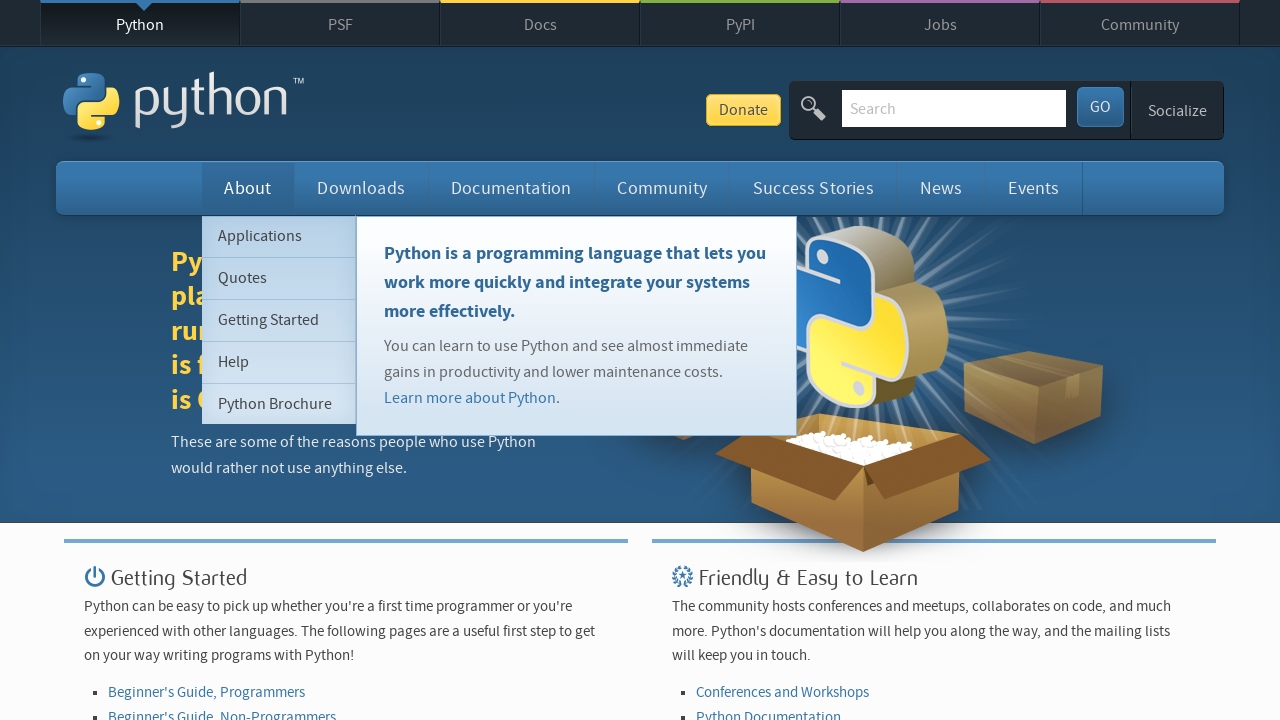